Tests explicit wait functionality by waiting for a button to become clickable, clicking it, and verifying that a success message appears.

Starting URL: http://suninjuly.github.io/wait2.html

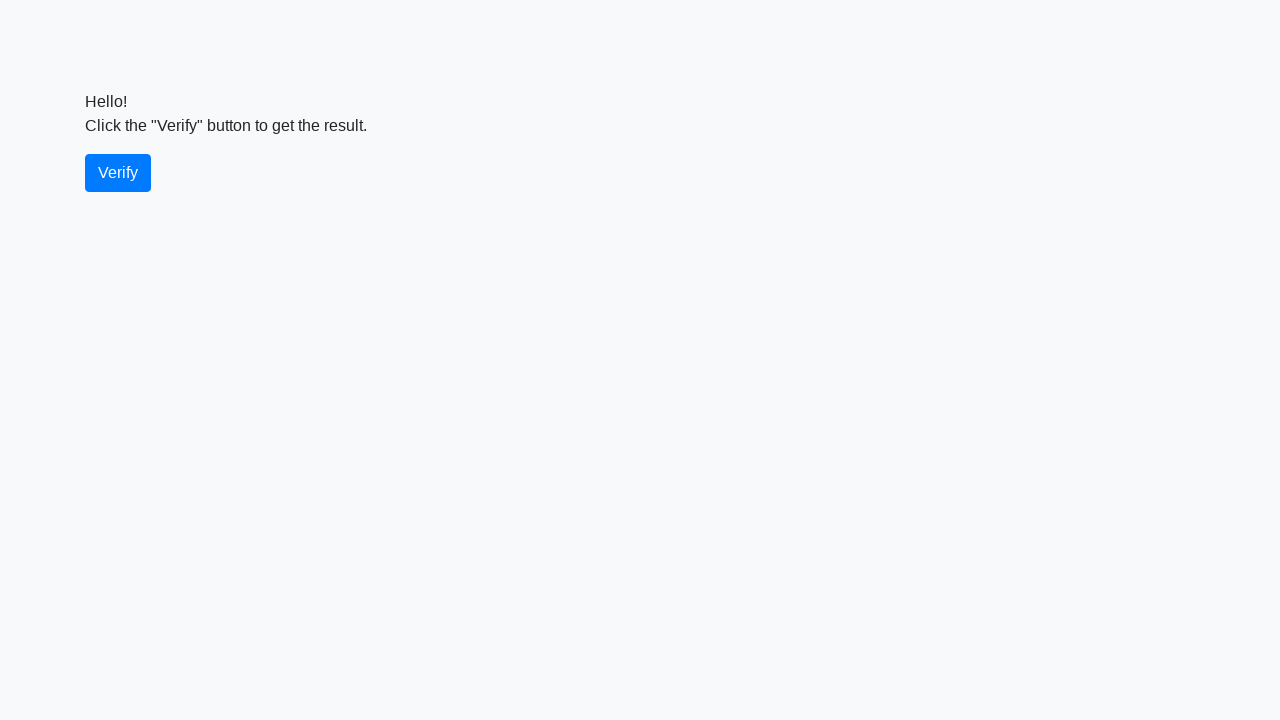

Waited for verify button to become visible
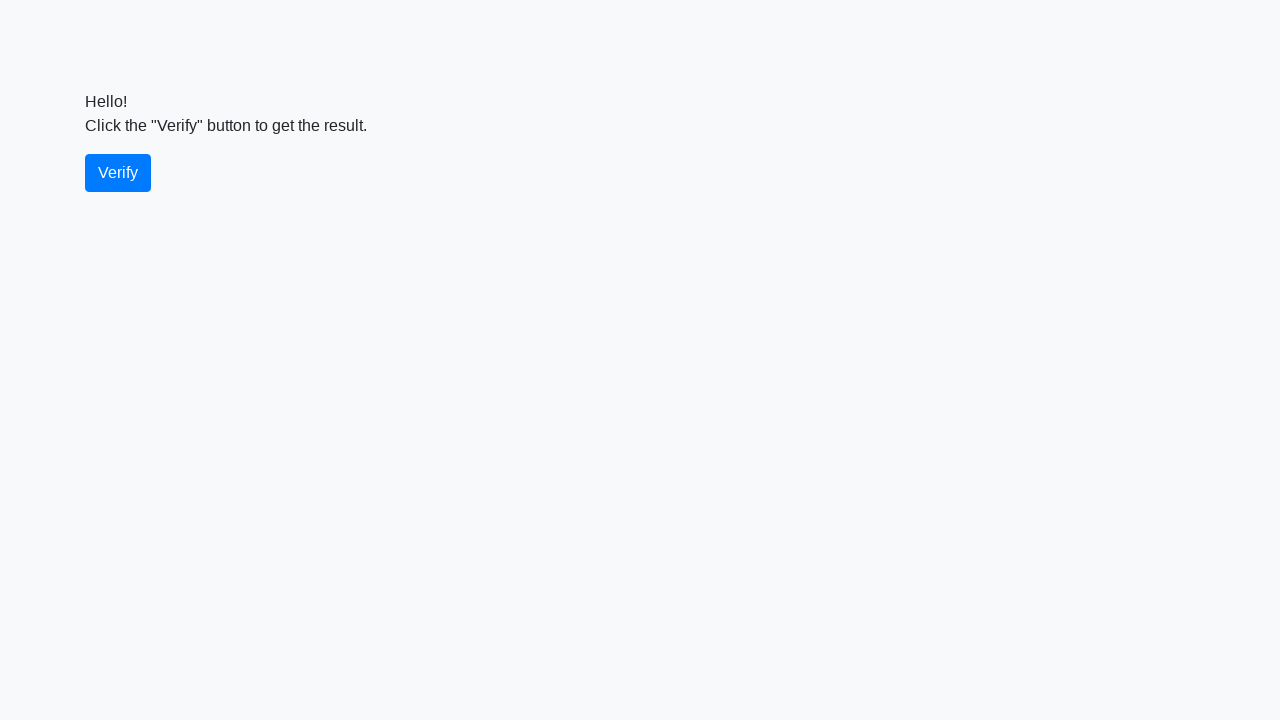

Clicked the verify button at (118, 173) on #verify
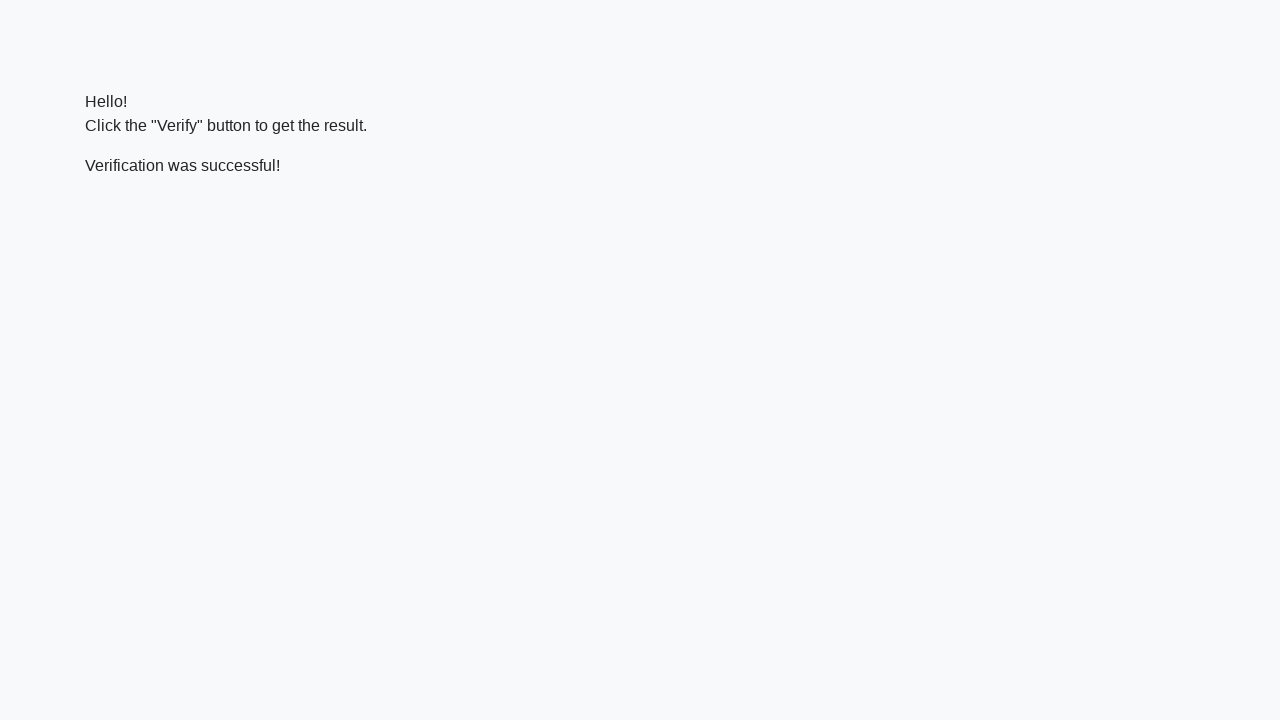

Waited for success message to appear
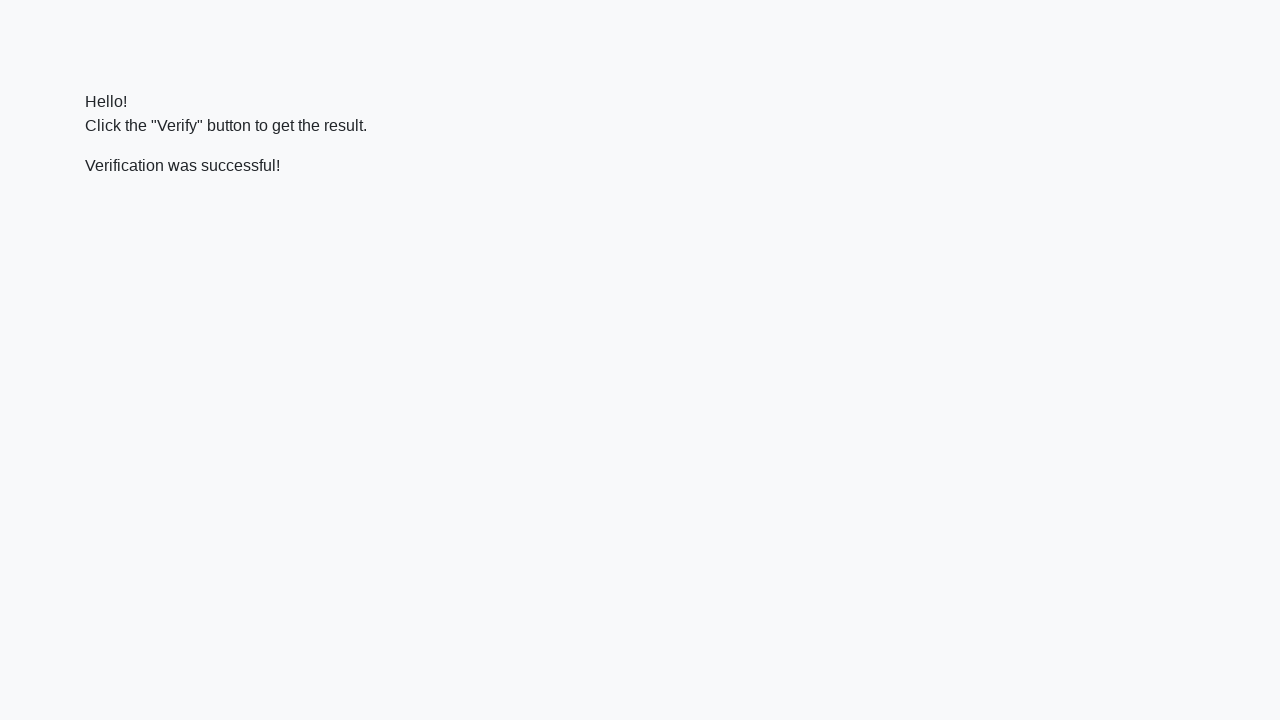

Verified that success message contains 'successful'
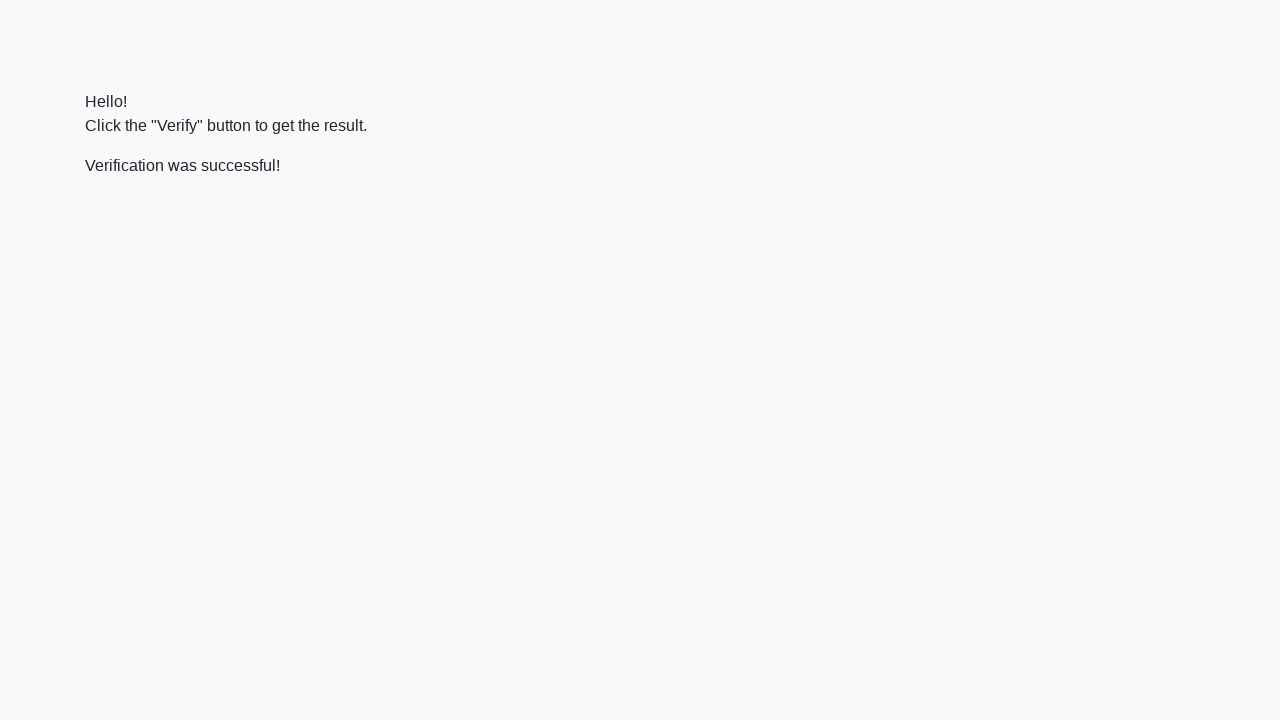

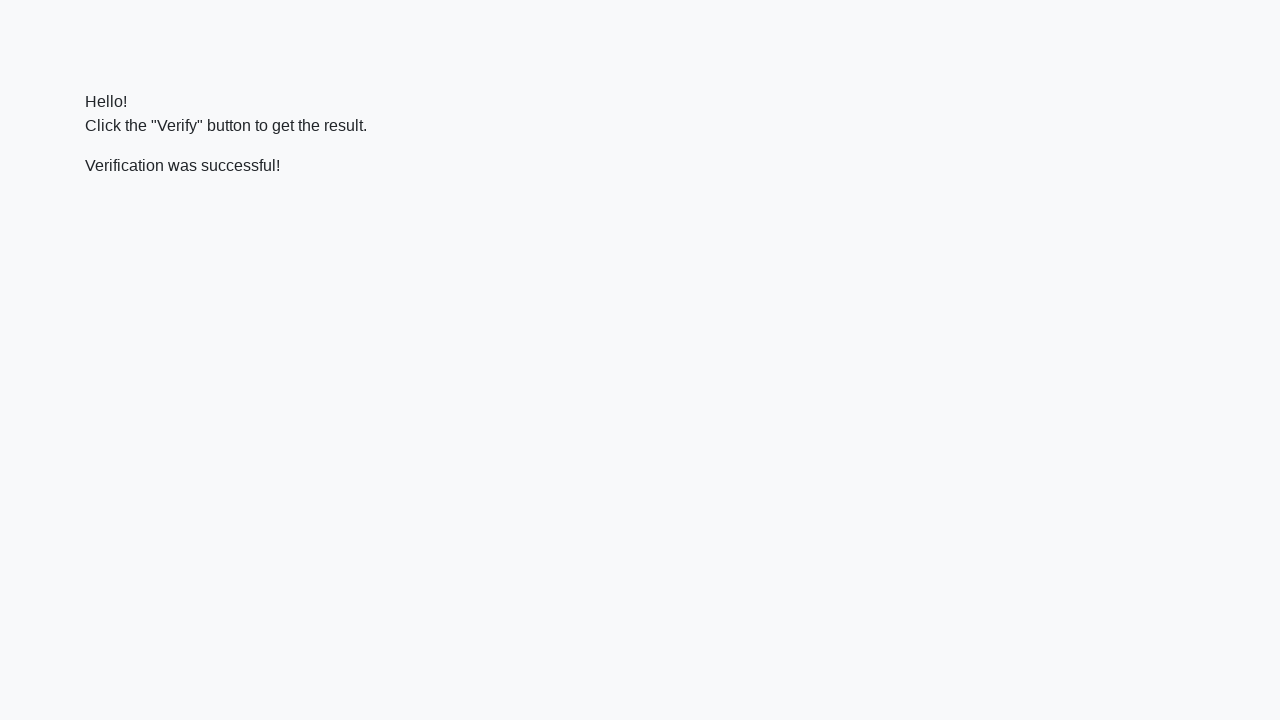